Tests drag and drop functionality by switching to an iframe on the jQuery UI demo page and dragging an element onto a droppable target.

Starting URL: https://jqueryui.com/droppable/

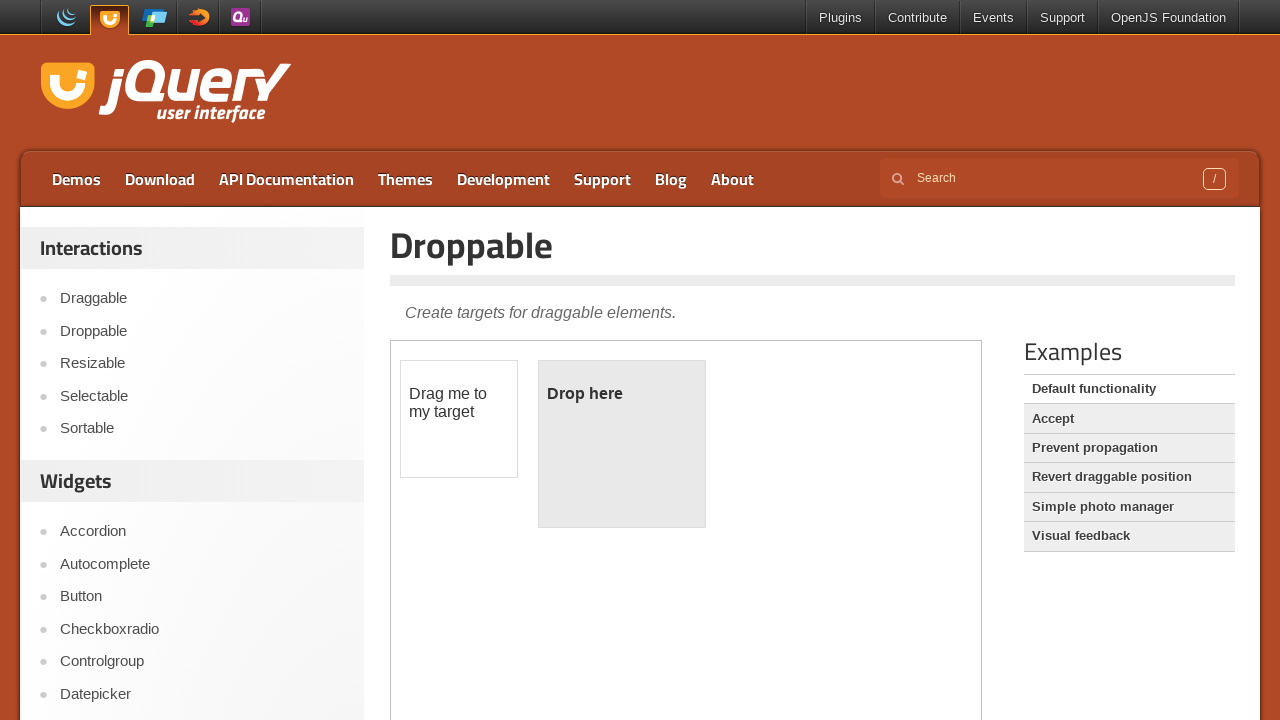

Located the demo iframe
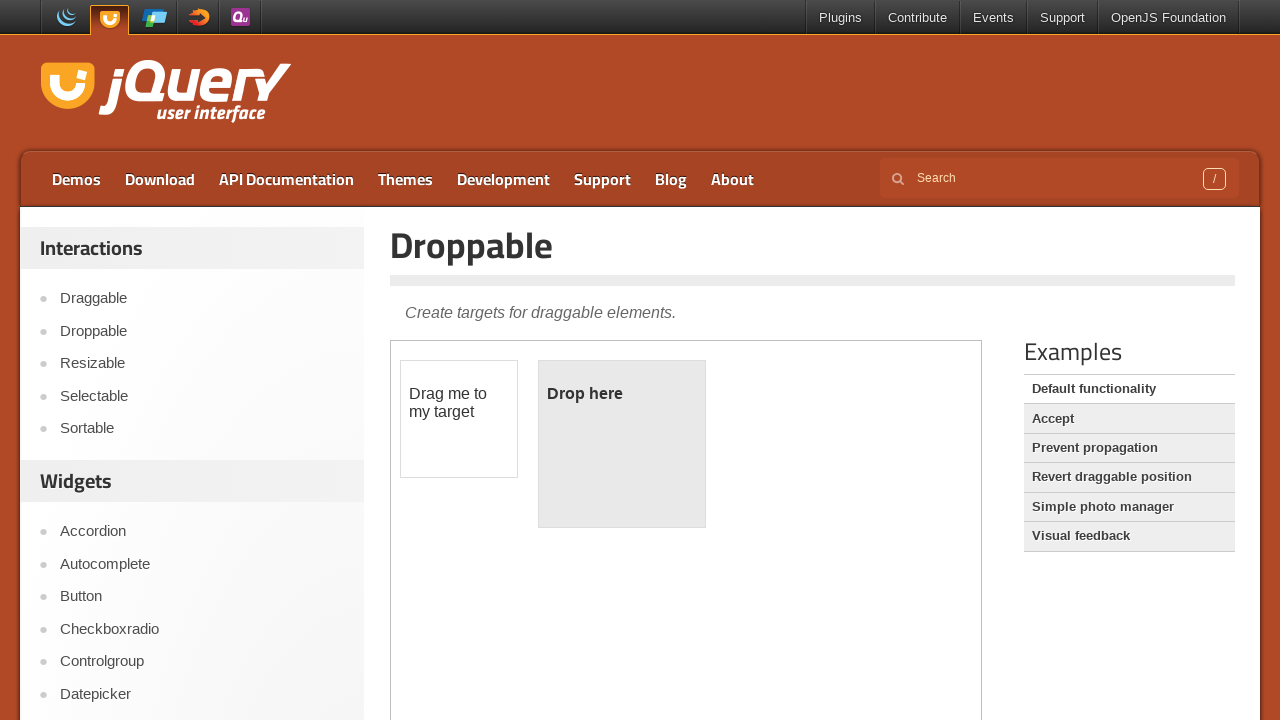

Located the draggable element (#draggable) within the iframe
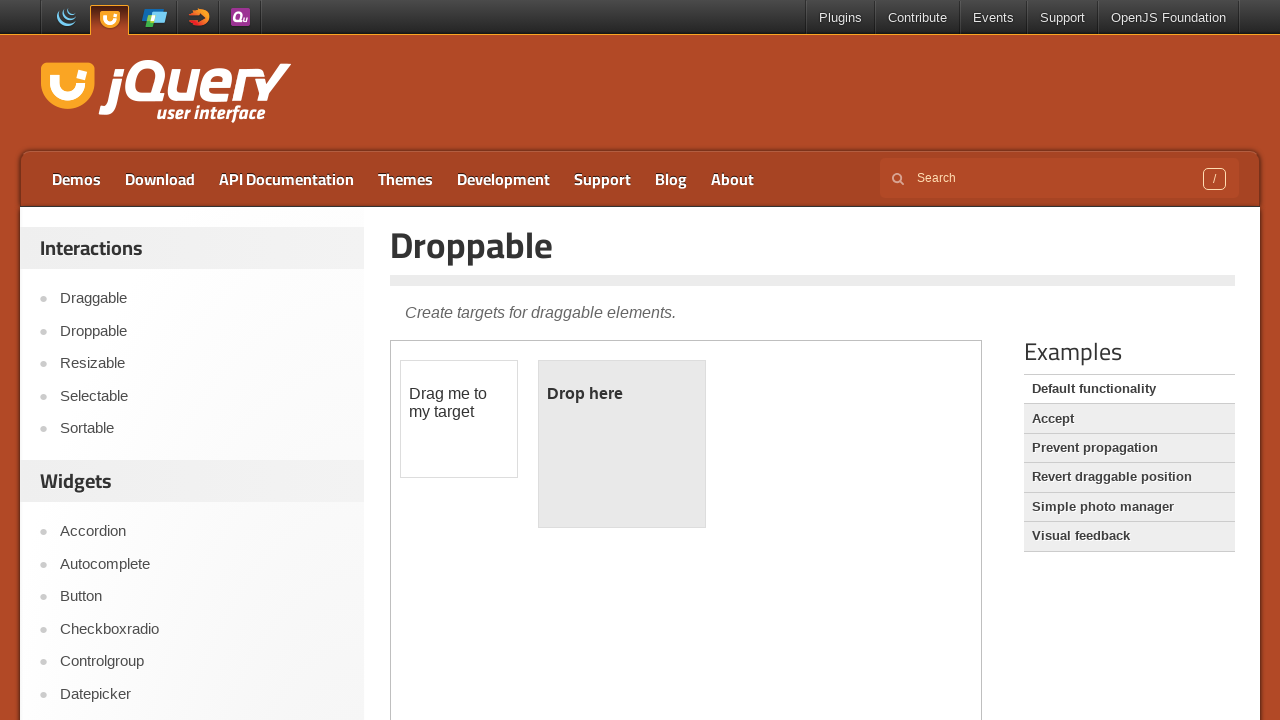

Located the droppable target (#droppable) within the iframe
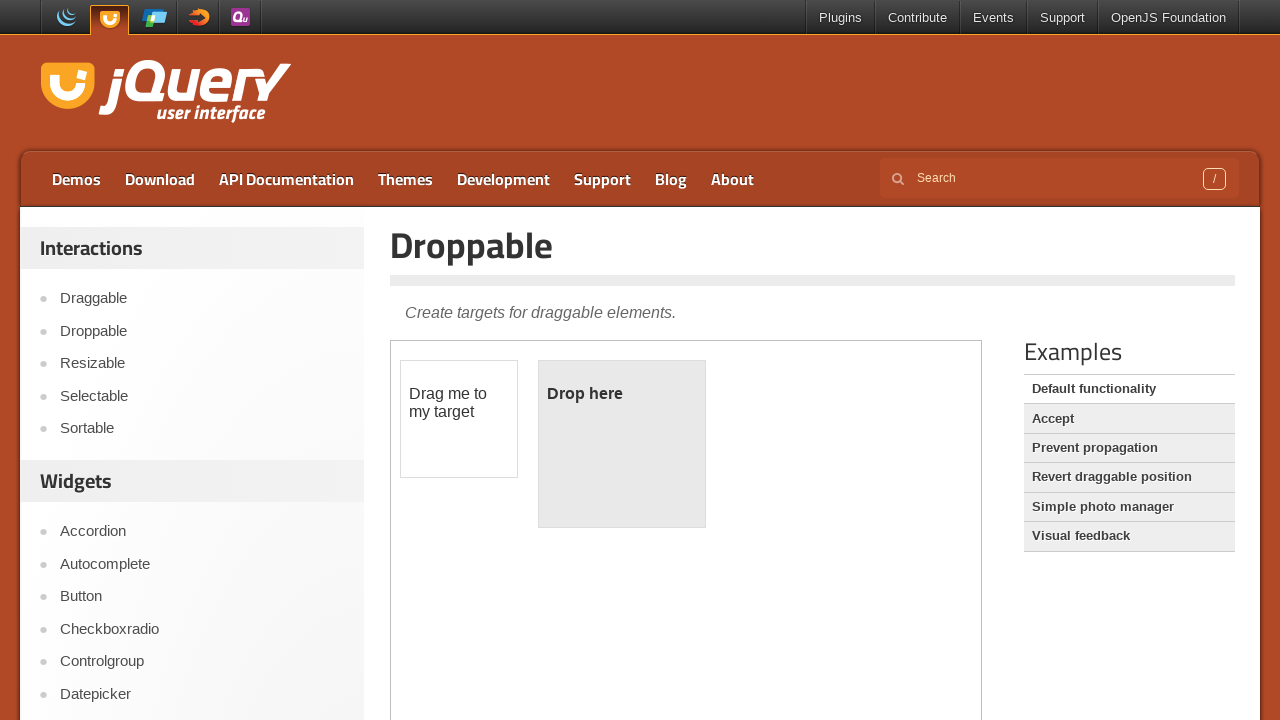

Draggable element became visible
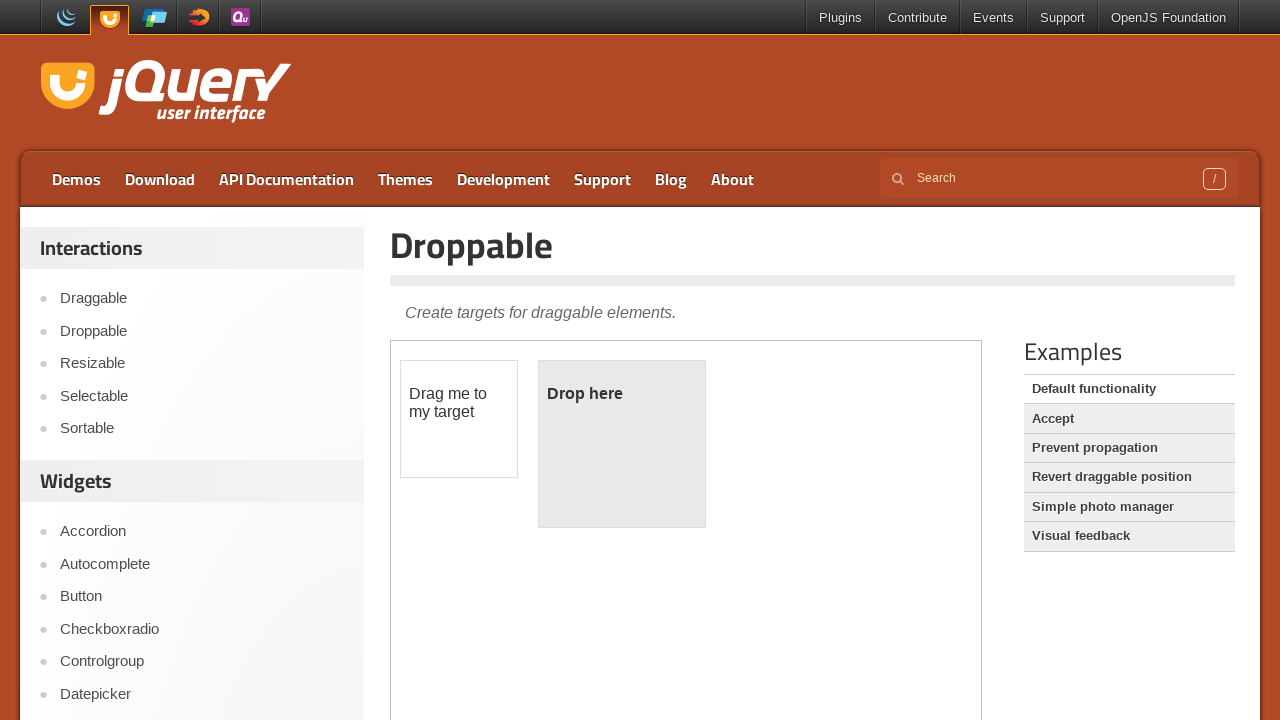

Droppable target became visible
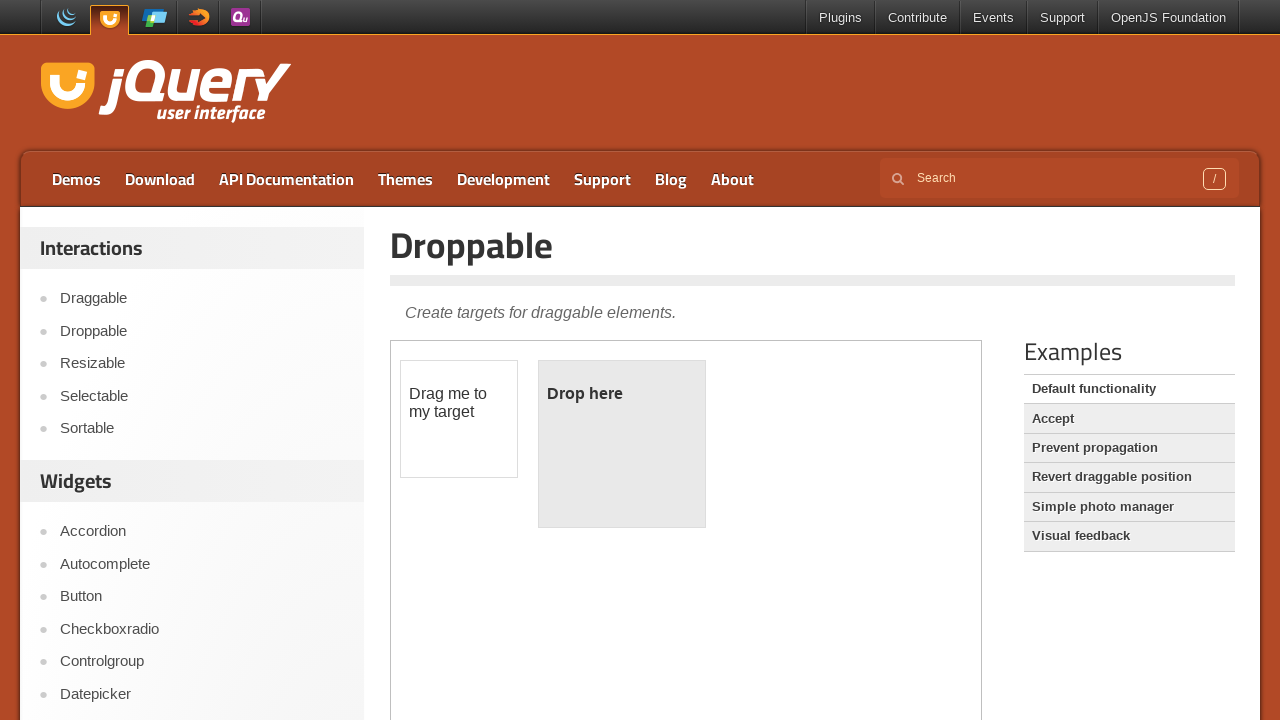

Dragged element onto the droppable target at (622, 444)
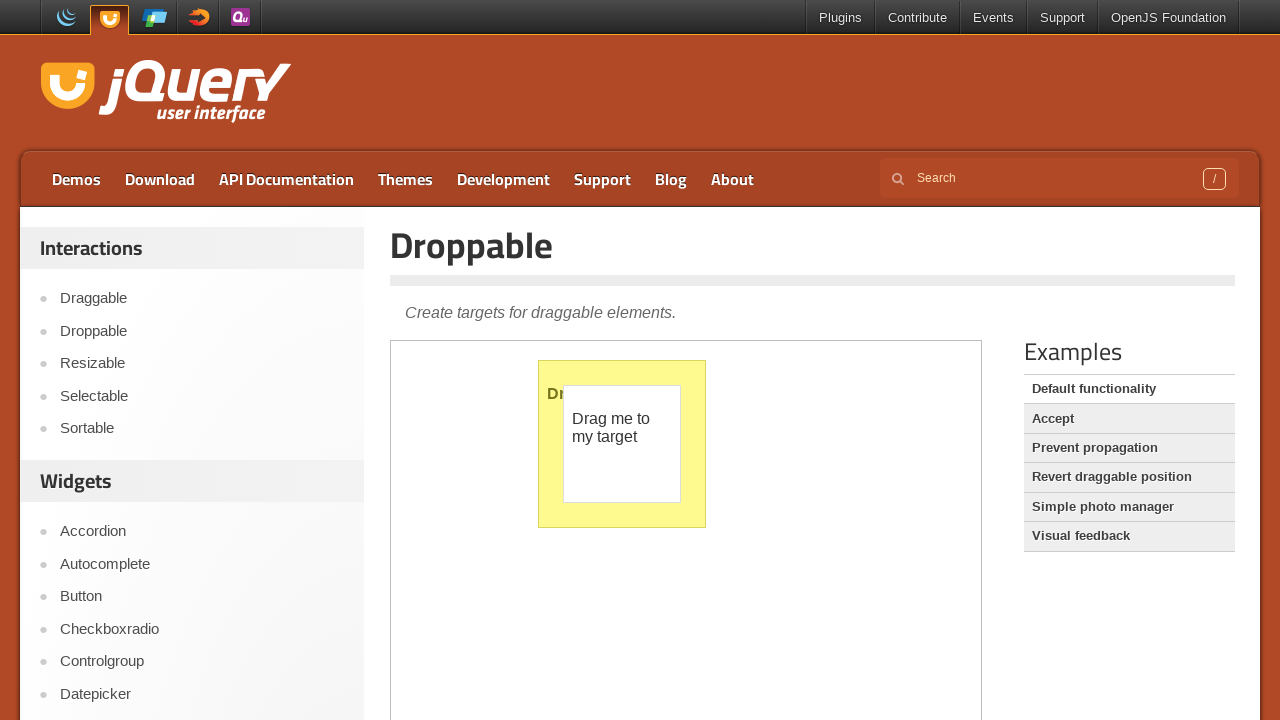

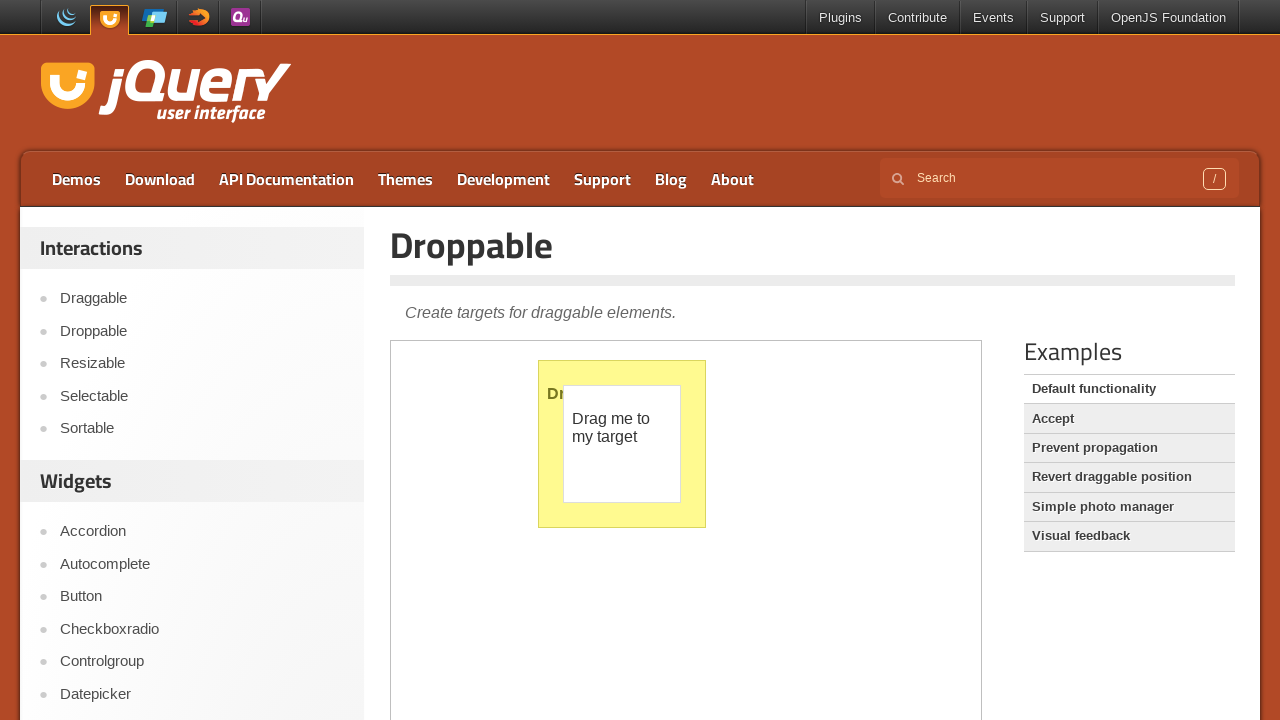